Tests basic selector existence checks on the TestCafe example page by verifying various elements are visible, then navigates to Playwright docs to test additional selectors and interactions.

Starting URL: https://devexpress.github.io/testcafe/example/

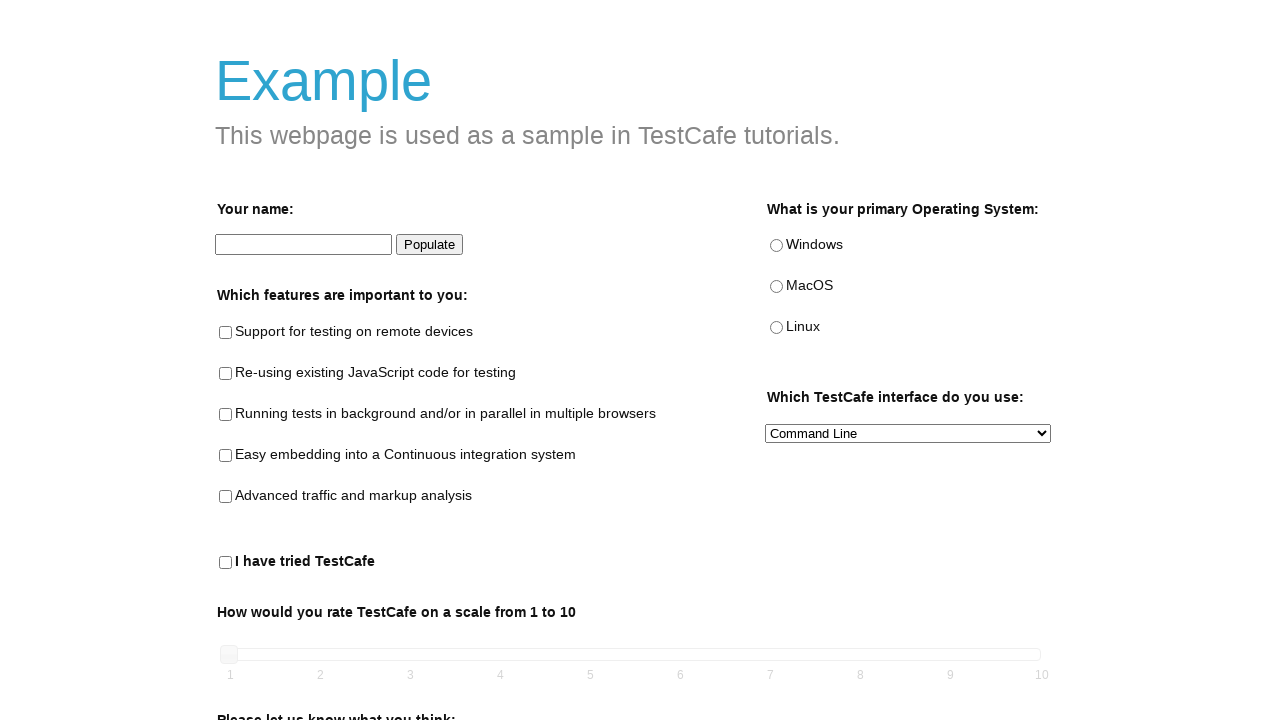

Verified Submit button is visible
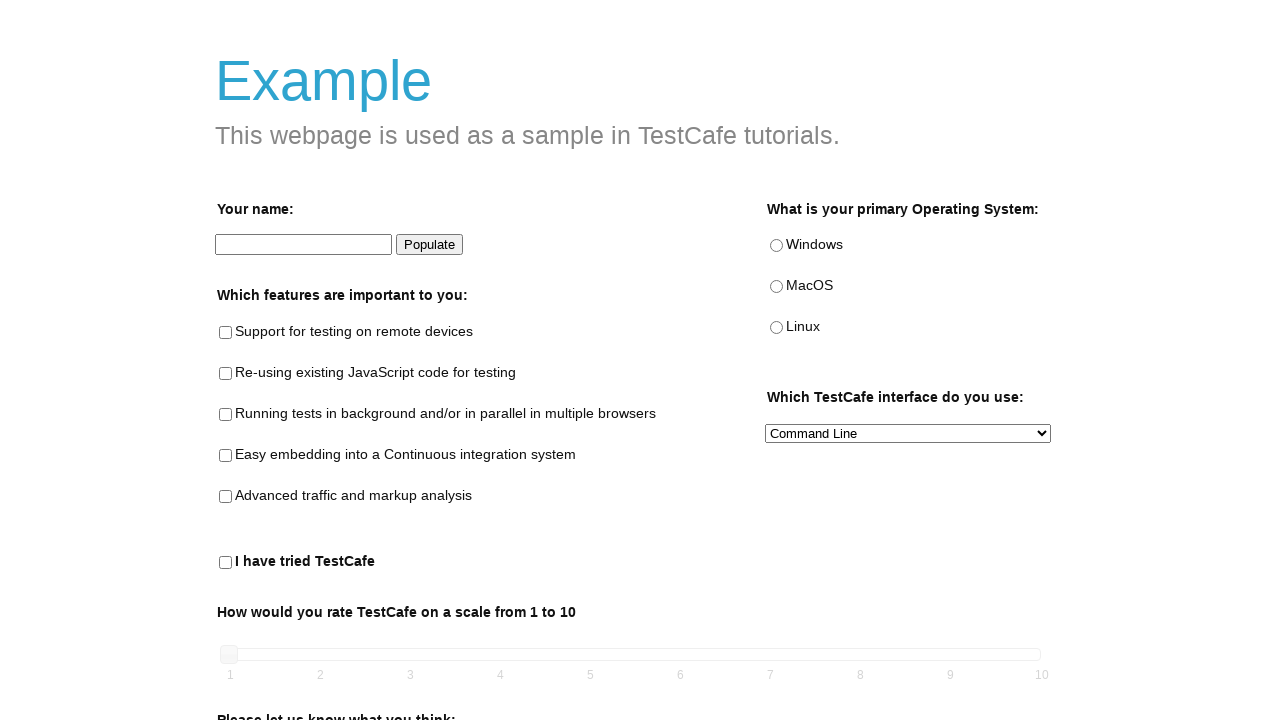

Verified Windows label is visible
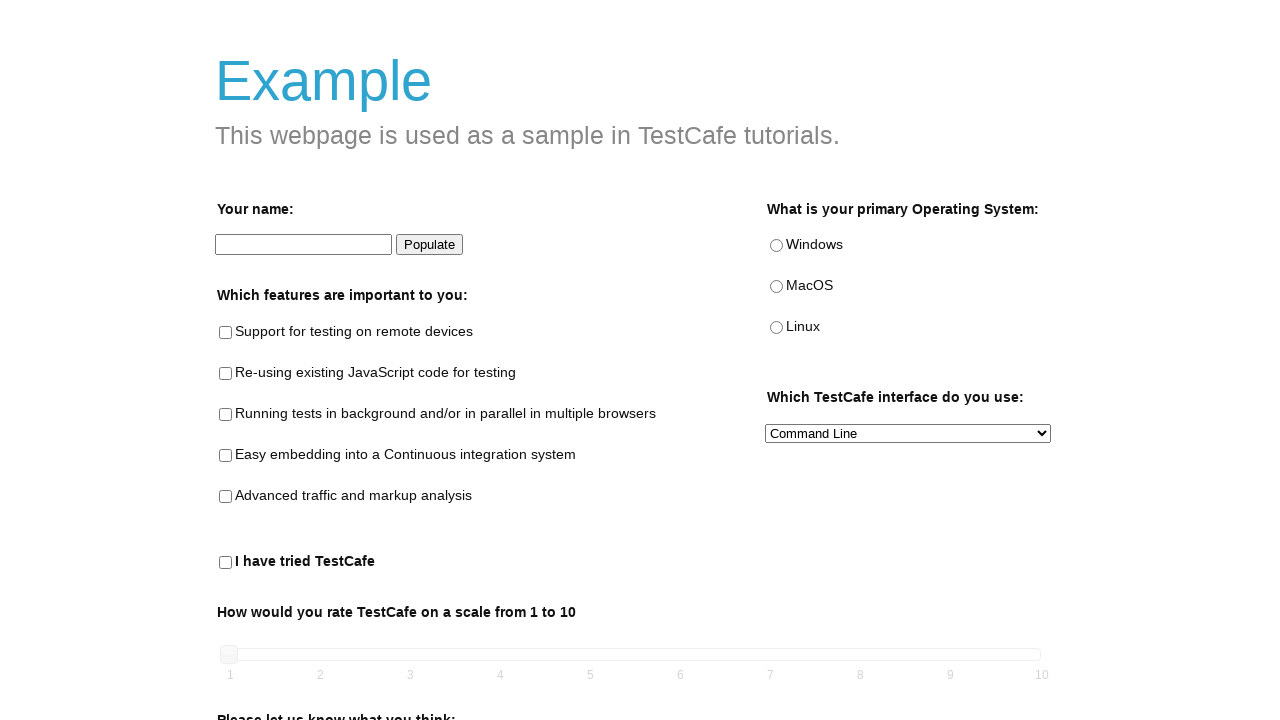

Verified rating text is visible
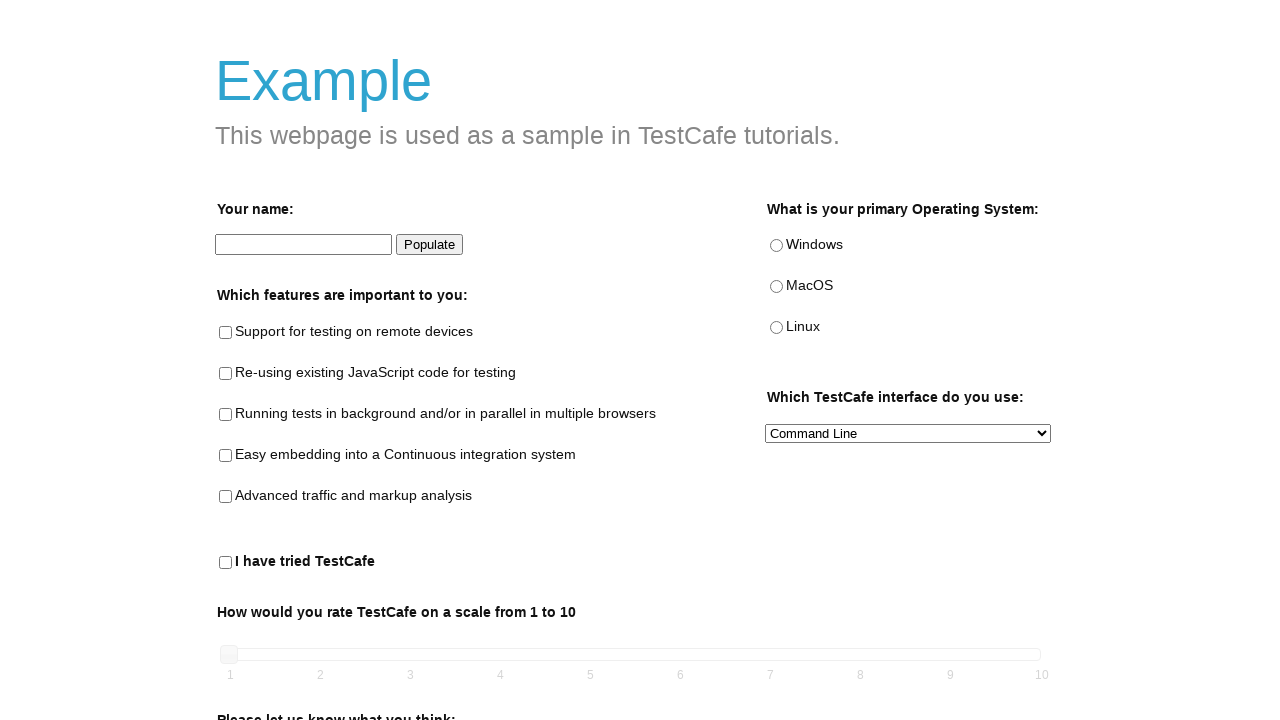

Verified populate button is visible
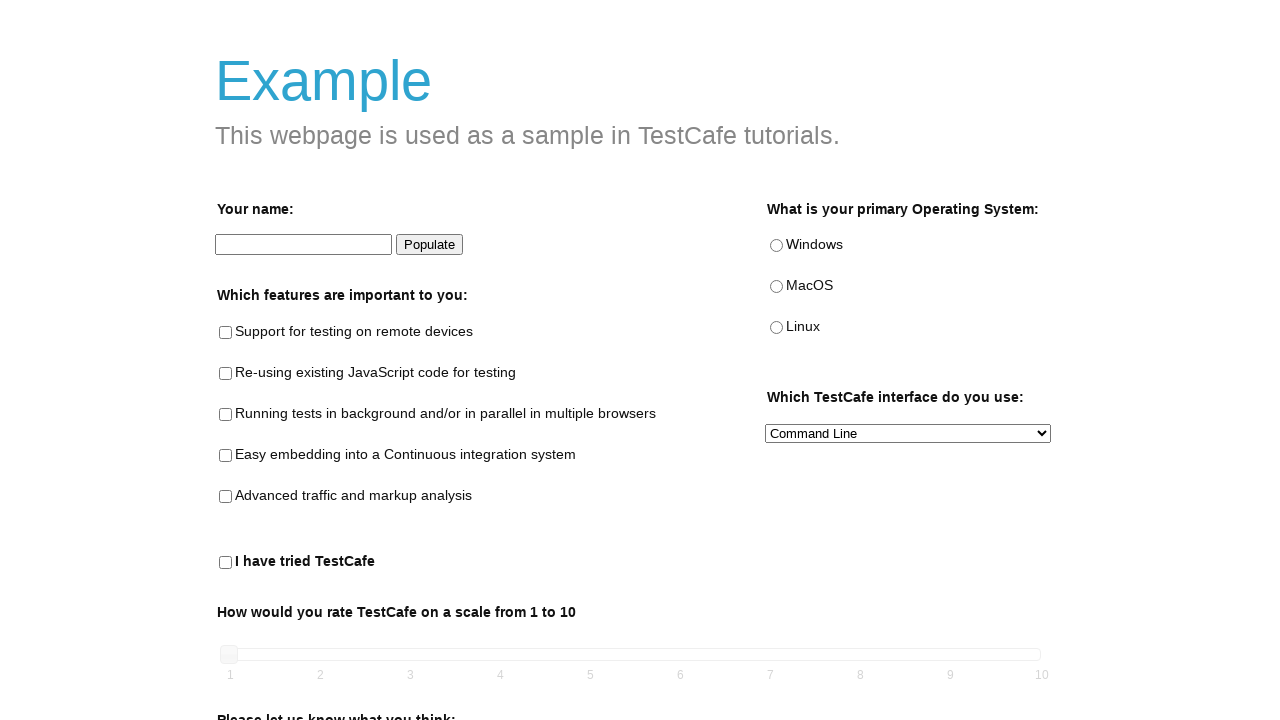

Verified comments textarea is visible
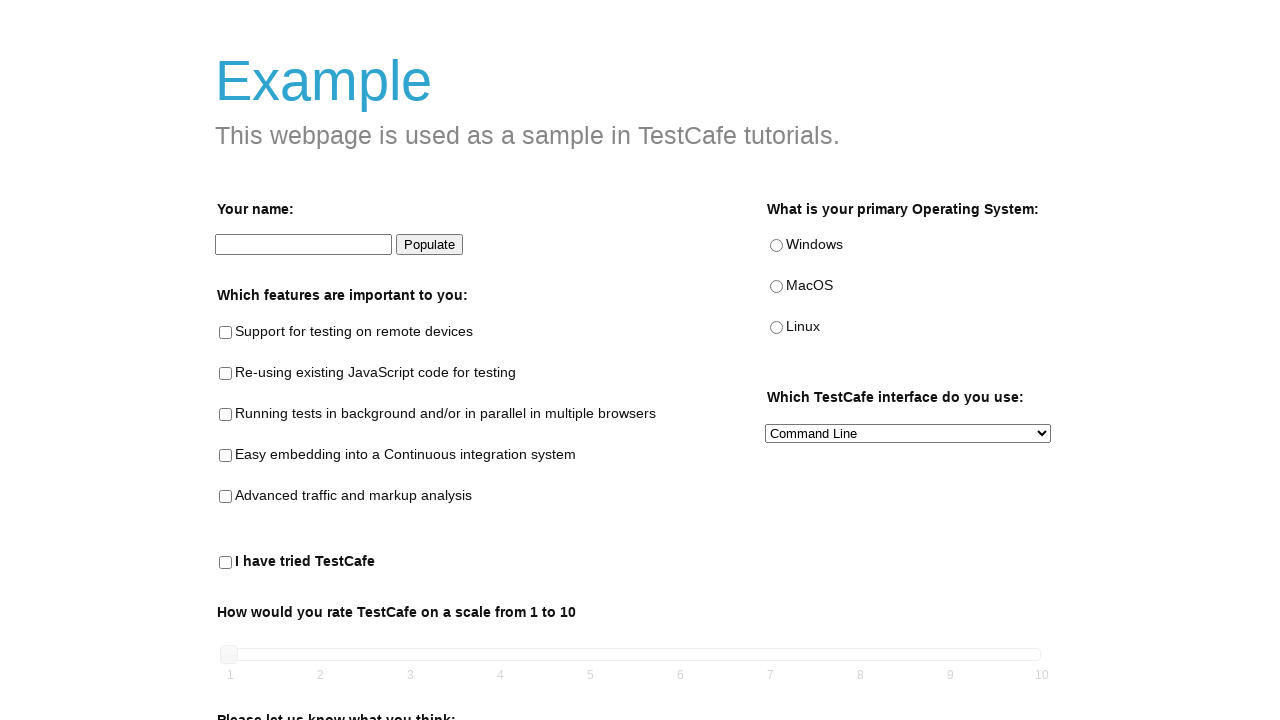

Verified fieldset legend is visible
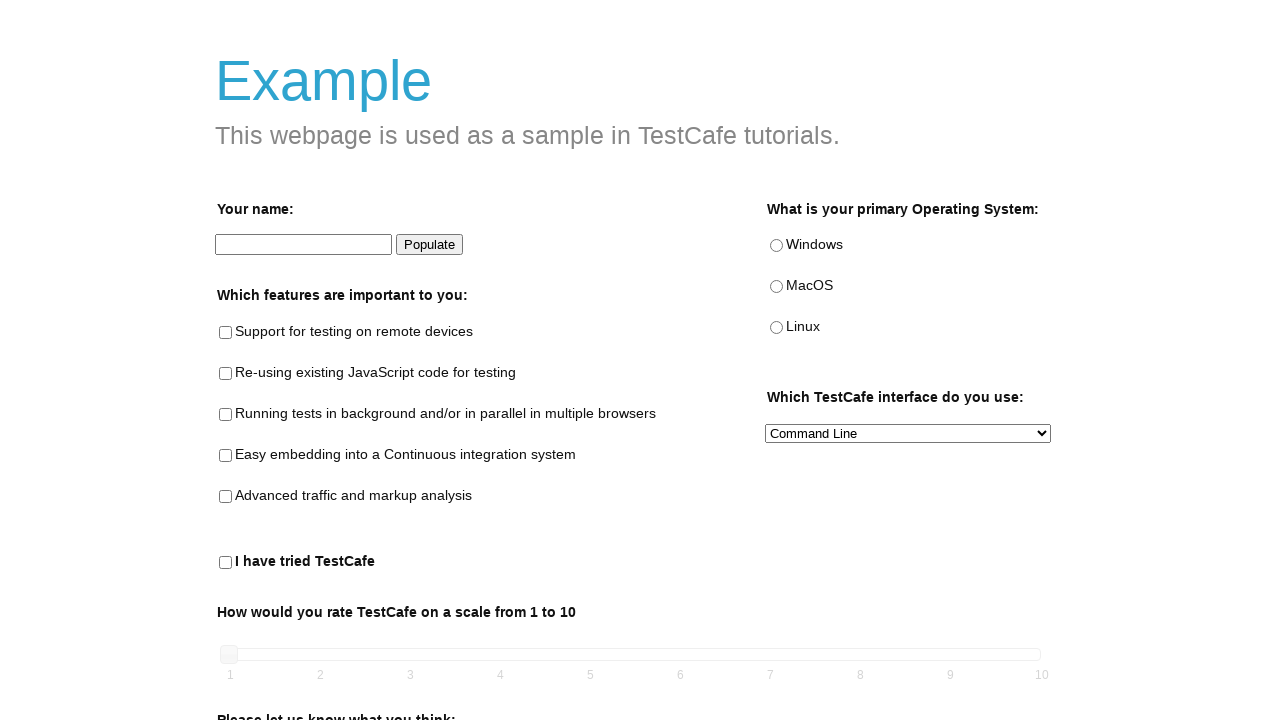

Verified fieldset with select is visible
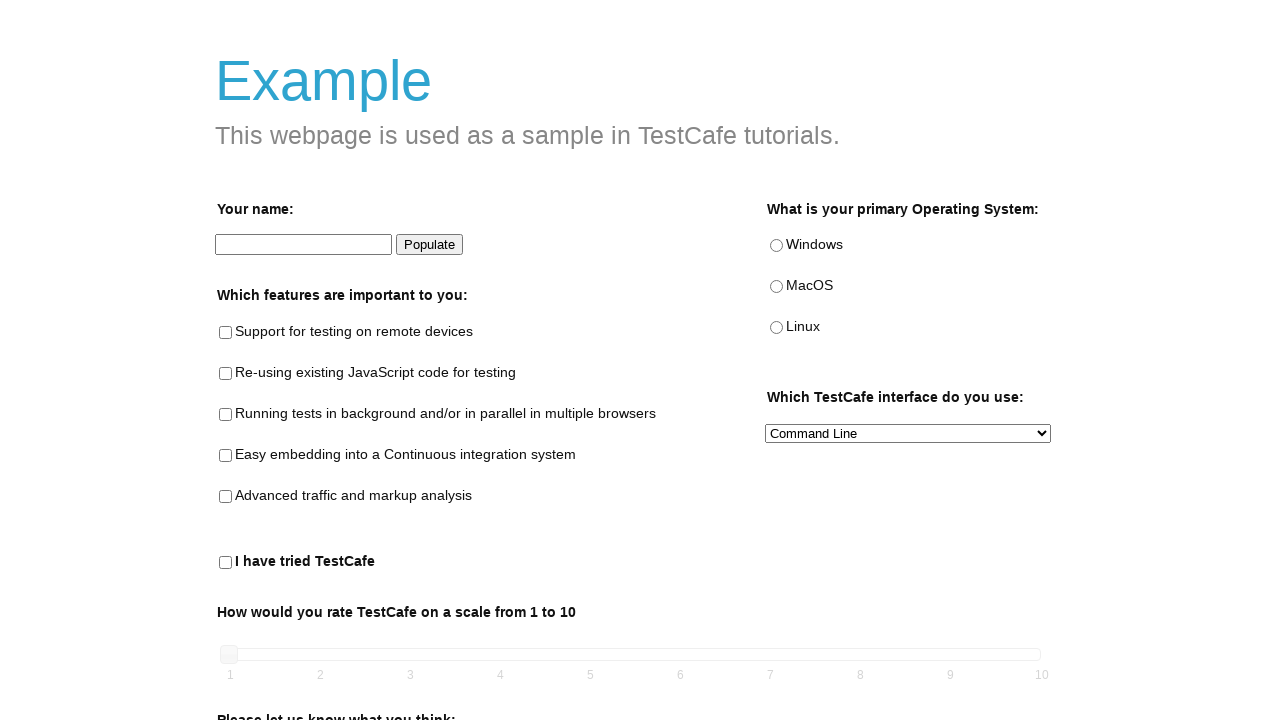

Navigated to Playwright docs locators page
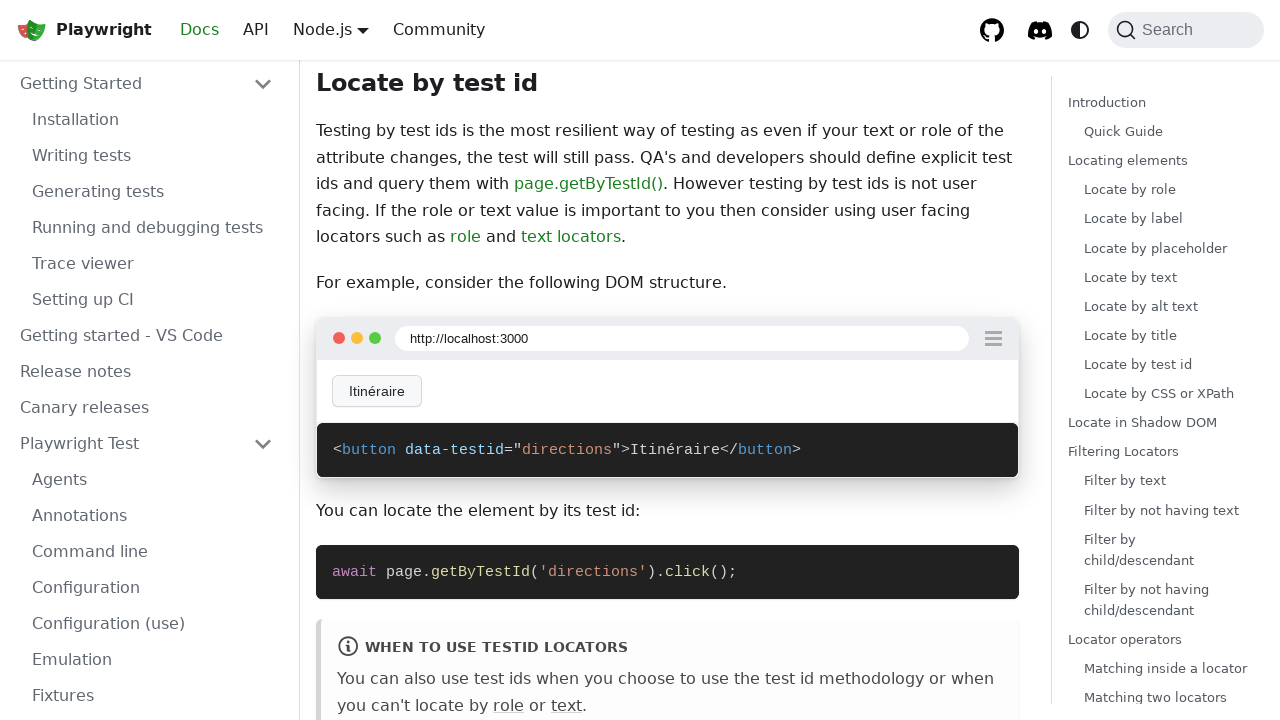

Clicked on system mode button at (1080, 30) on [title='system mode']
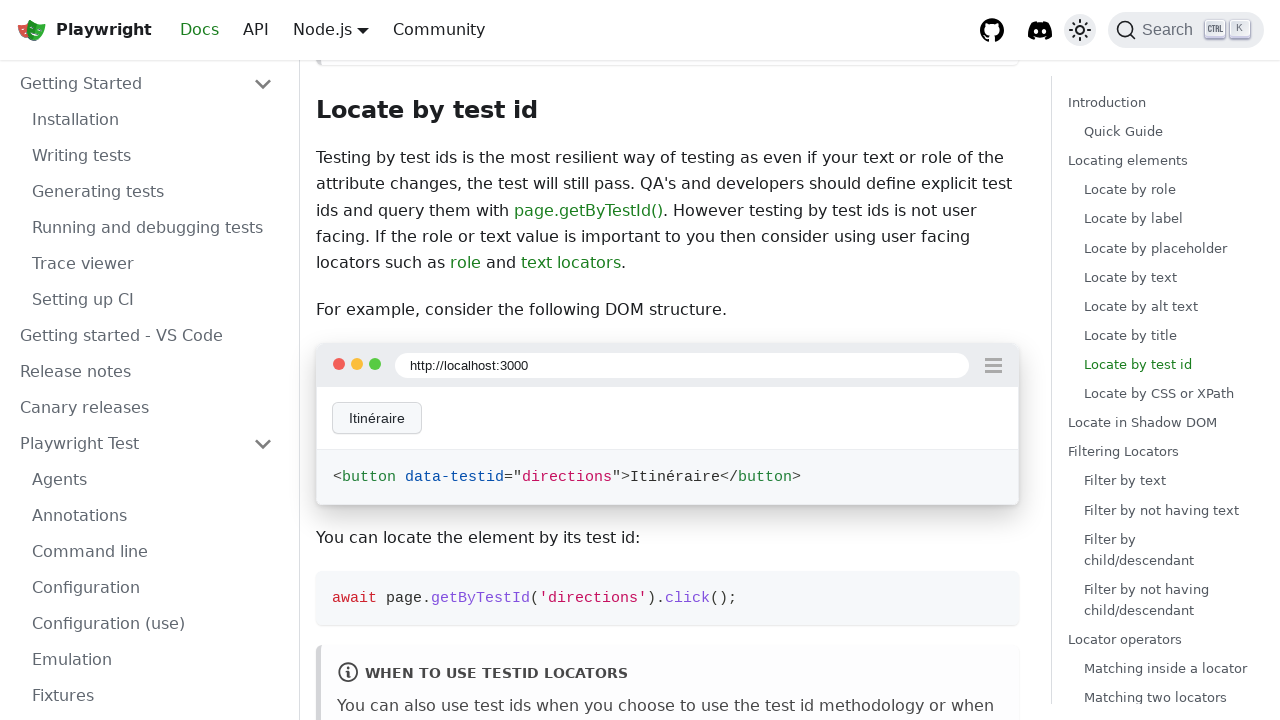

Waited 3 seconds for page to update
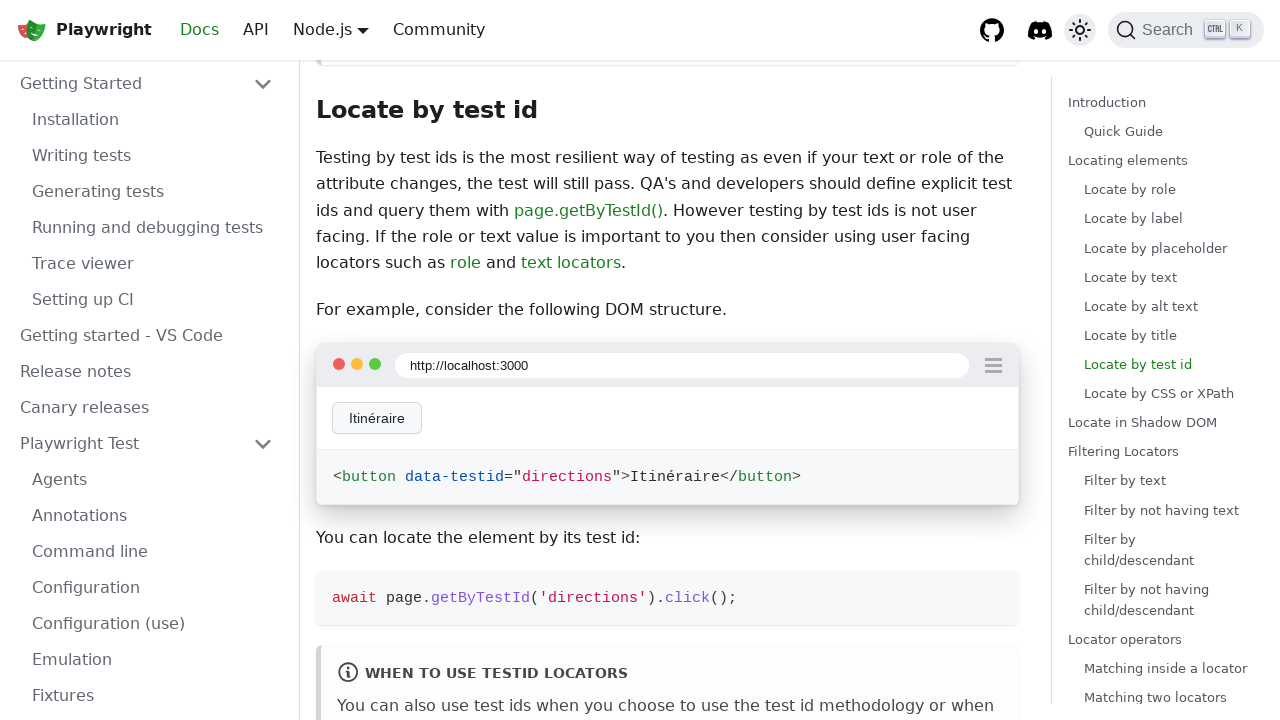

Verified Playwright logo images are present
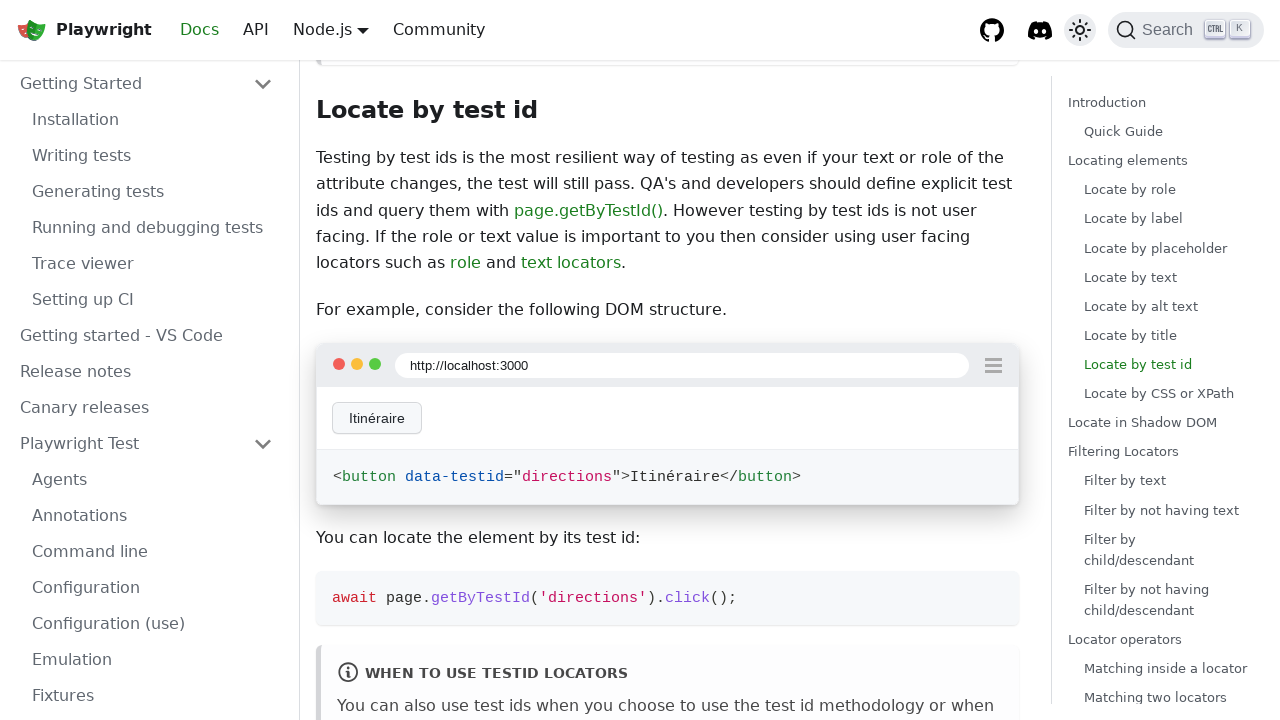

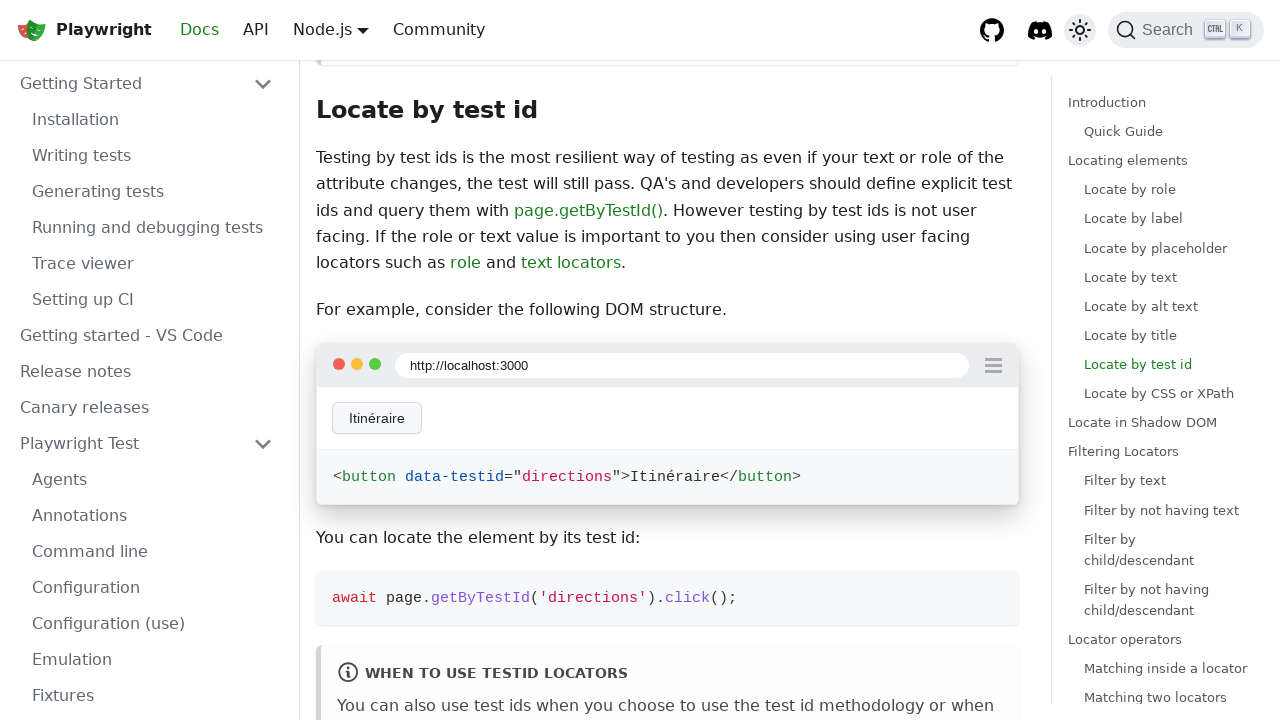